Tests checkbox functionality by ensuring both checkboxes are selected - clicks checkbox1 if not selected, and clicks checkbox2 if not displayed (likely a bug in original, should be isSelected)

Starting URL: https://the-internet.herokuapp.com/checkboxes

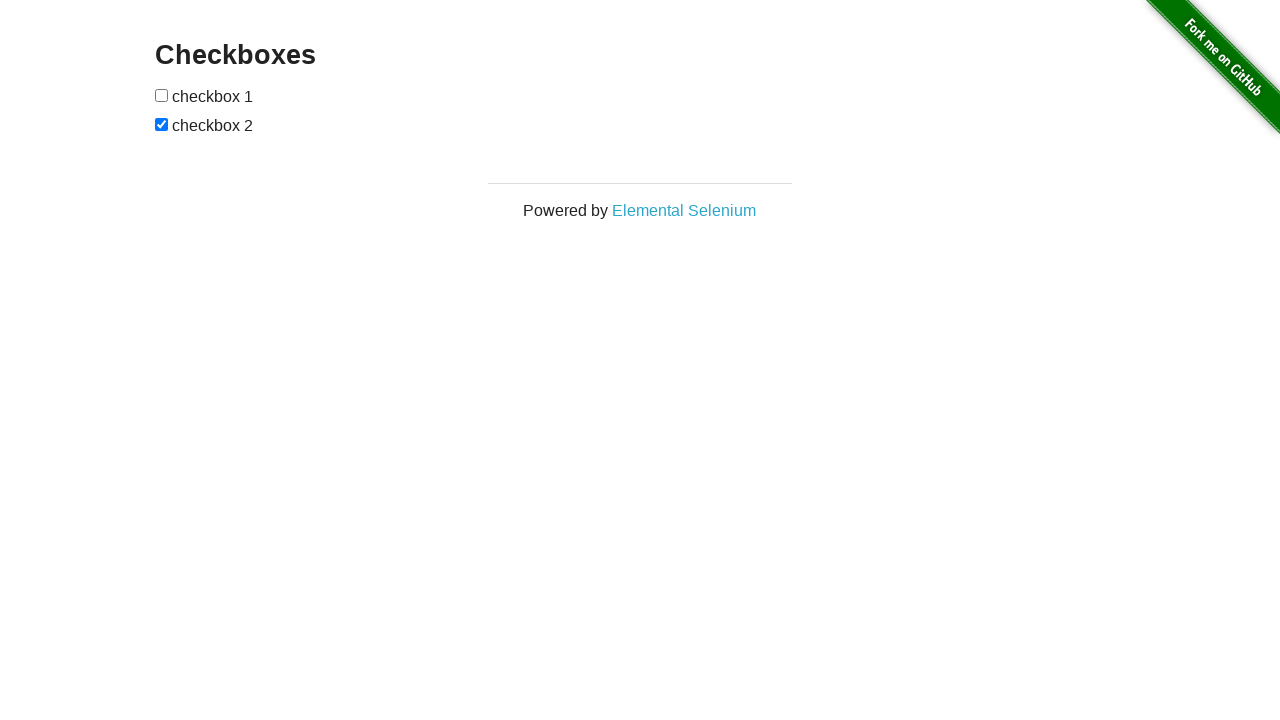

Located first checkbox element
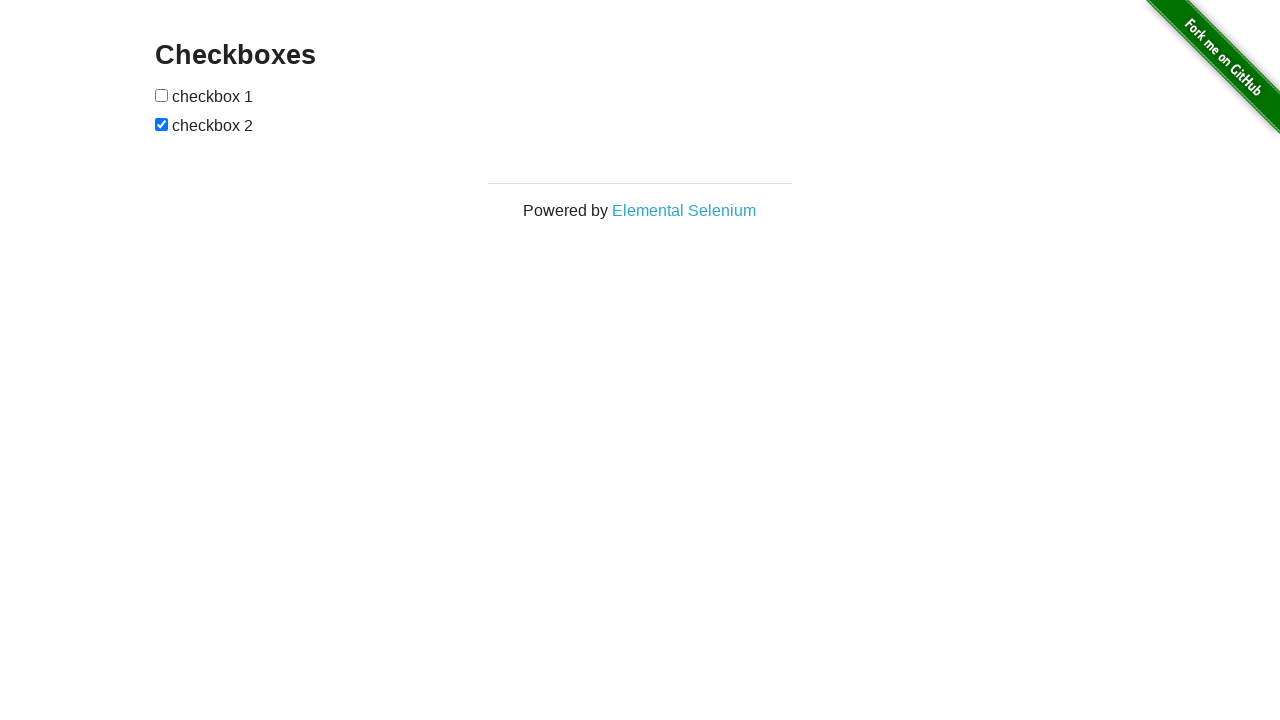

Located second checkbox element
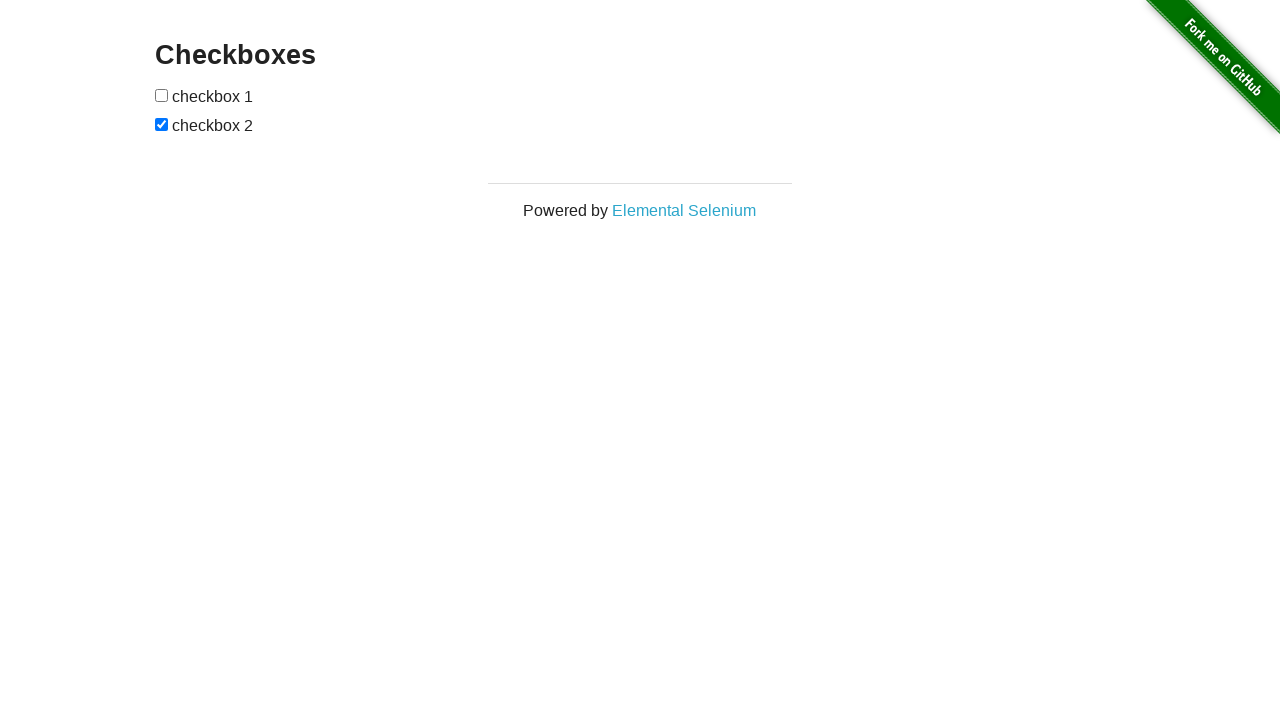

Checked first checkbox status
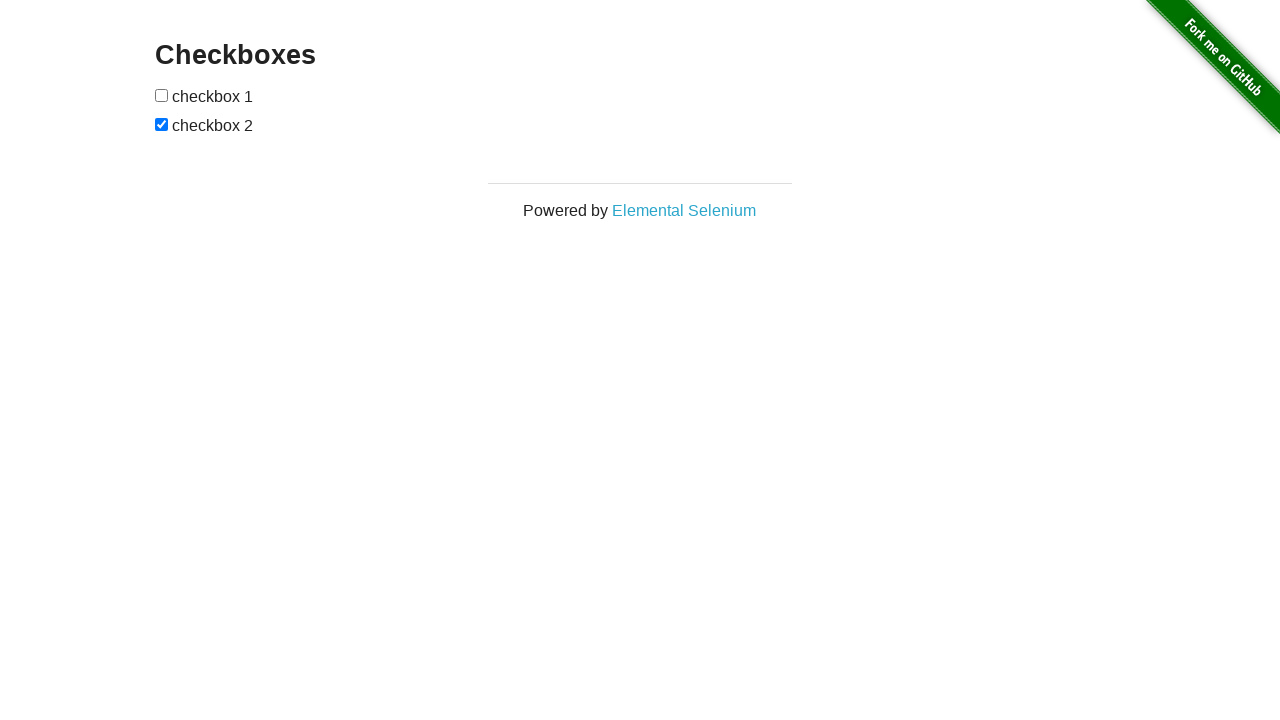

Clicked first checkbox to select it at (162, 95) on (//input[@type='checkbox'])[1]
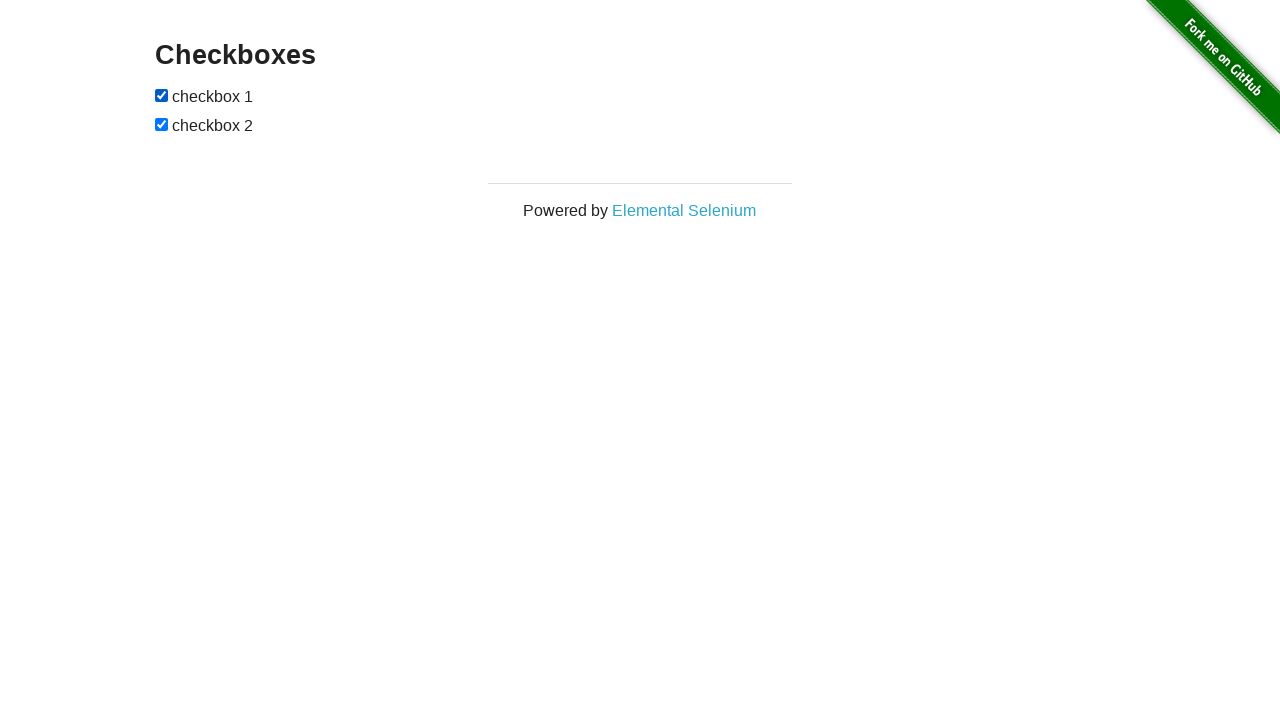

Second checkbox was already selected
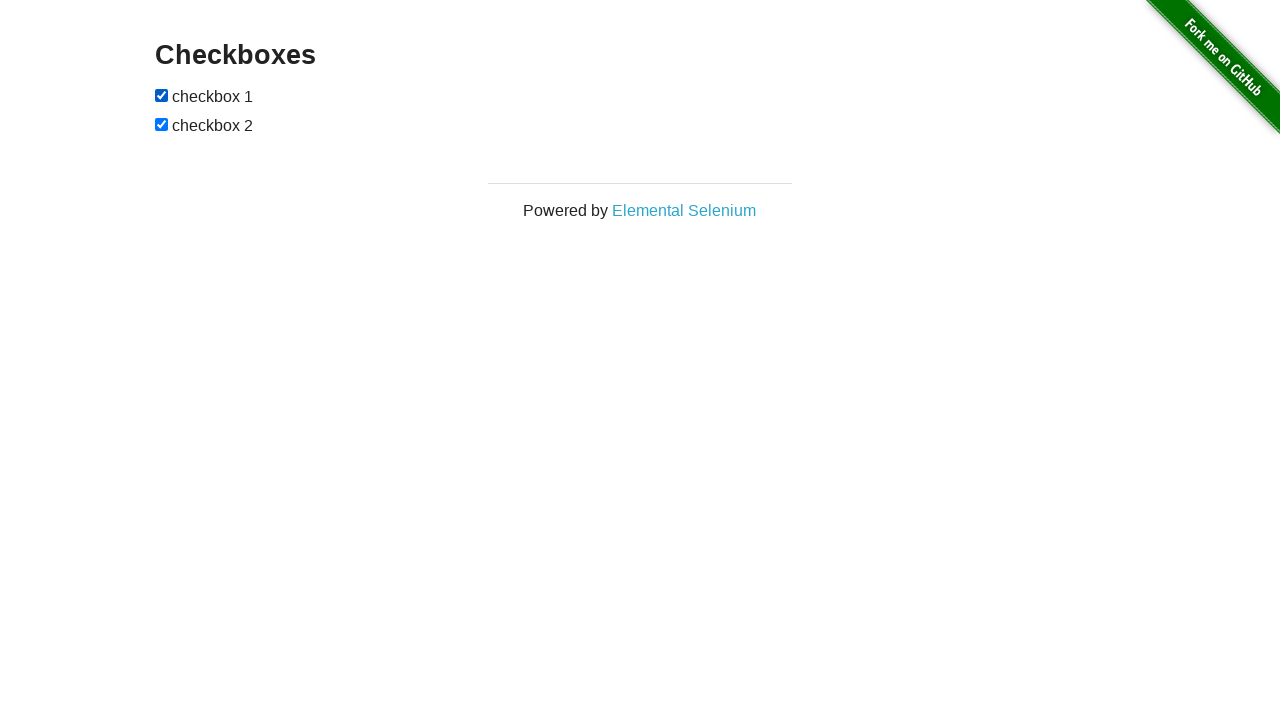

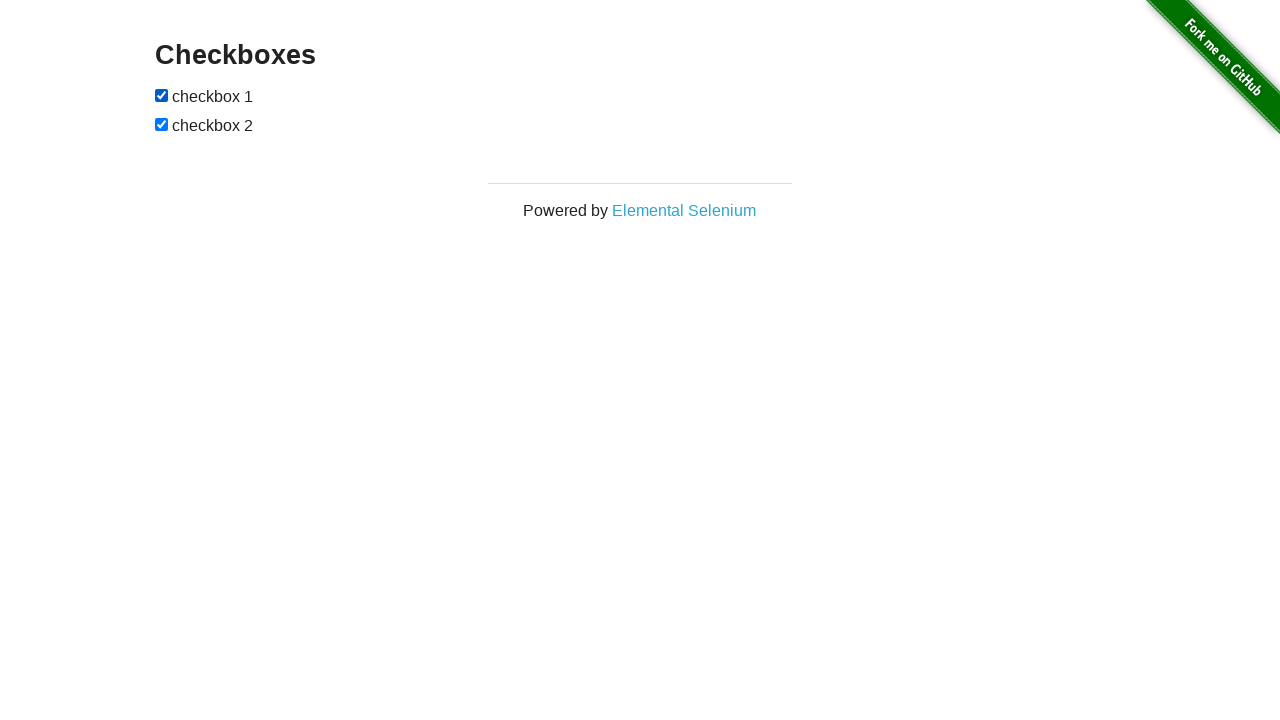